Tests a registration form by filling in first name, last name, and email fields, then submitting the form and verifying successful registration message appears.

Starting URL: http://suninjuly.github.io/registration1.html

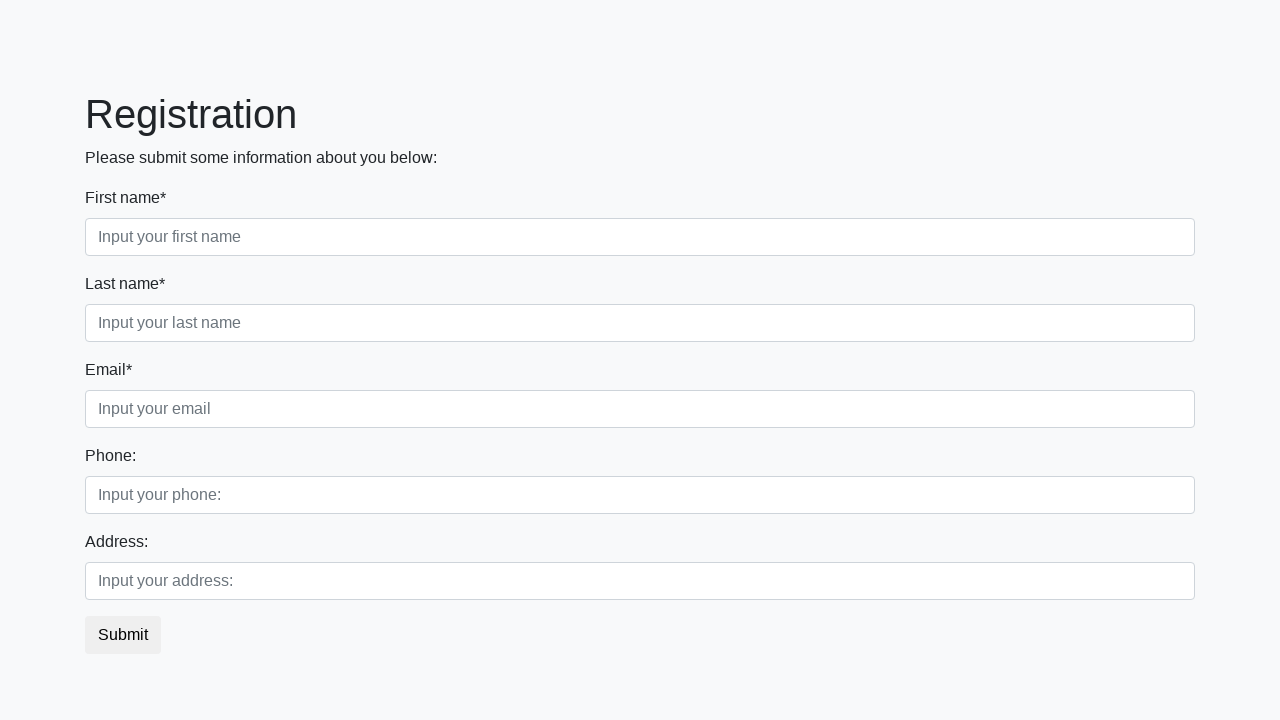

Navigated to registration form page
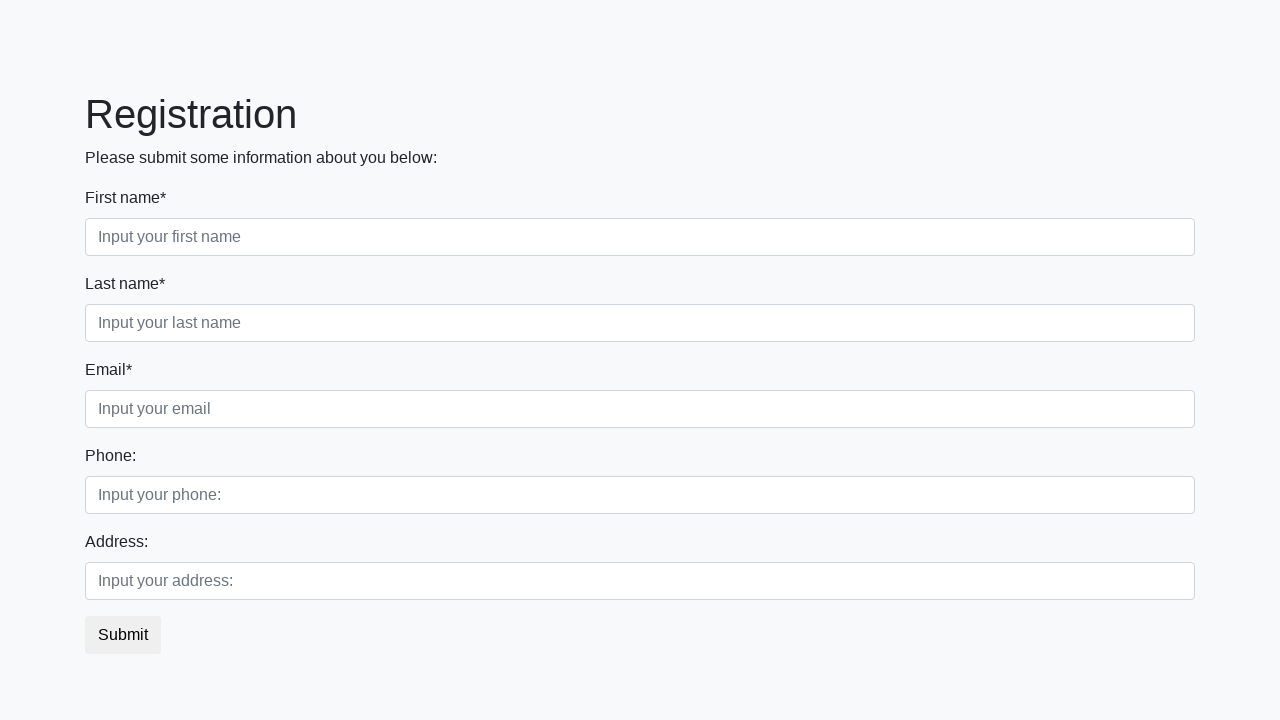

Filled in first name field with 'Ivan' on [placeholder='Input your first name']
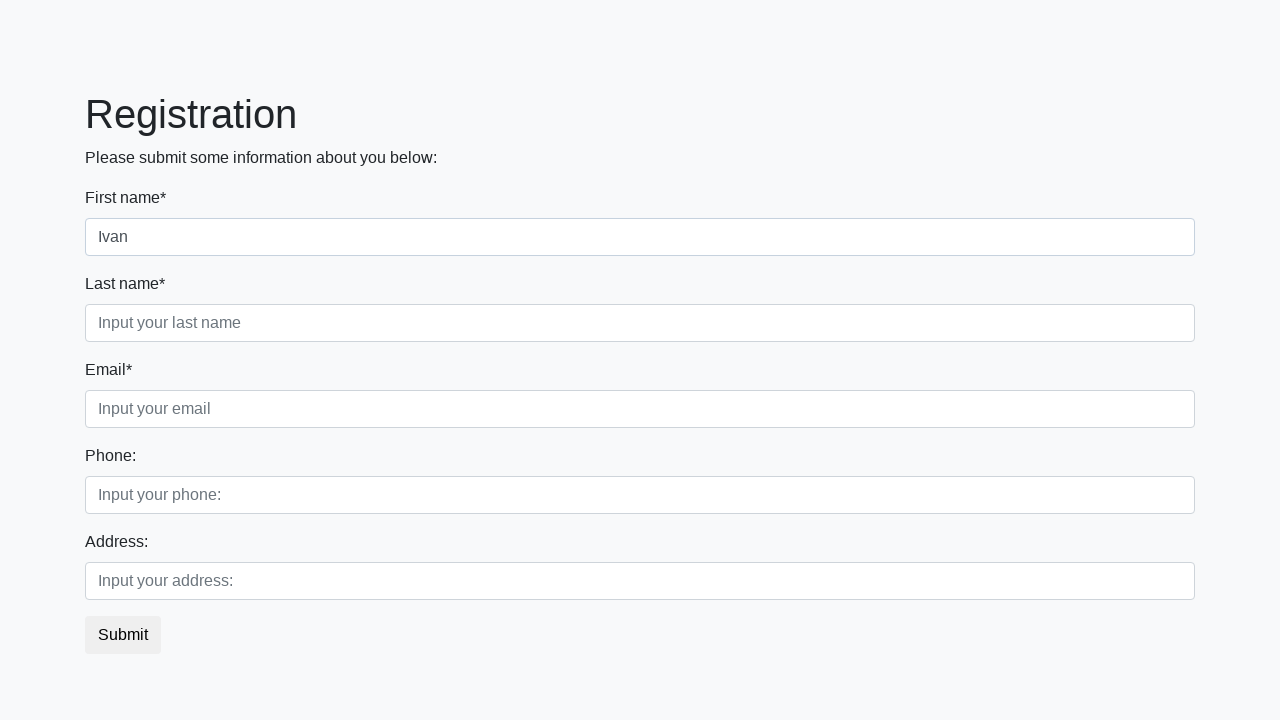

Filled in last name field with 'Petrov' on [placeholder='Input your last name']
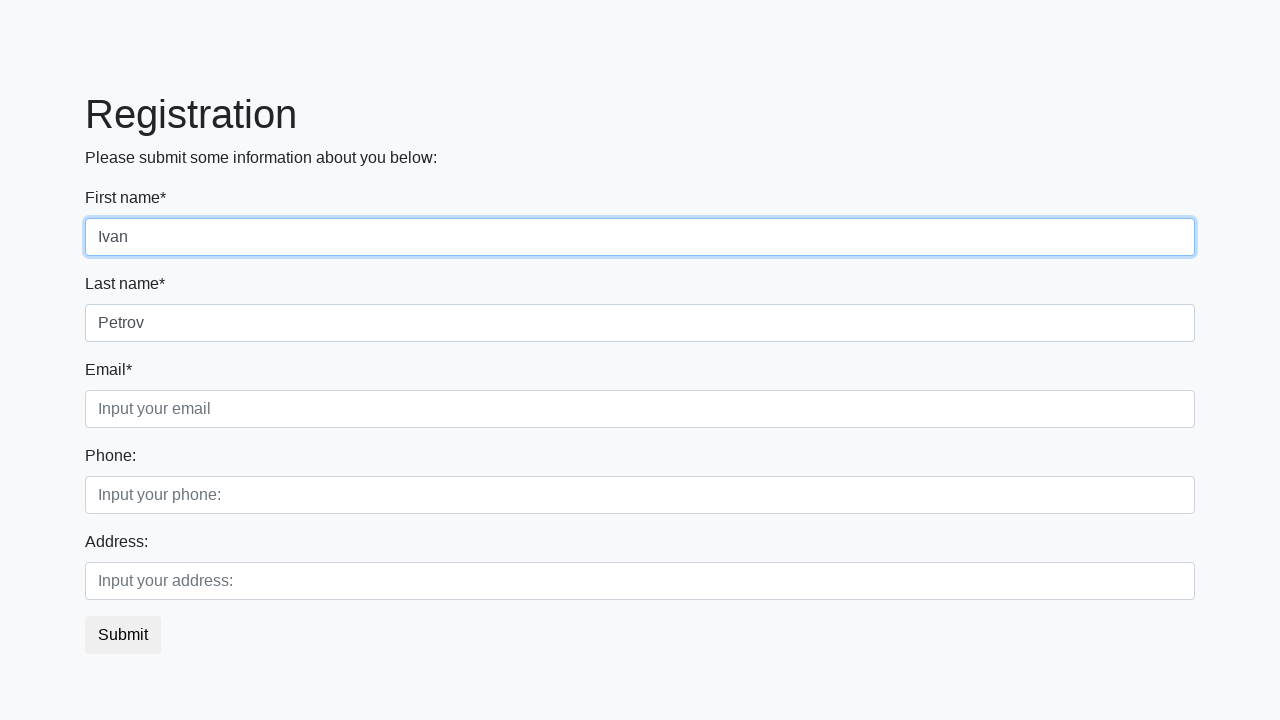

Filled in email field with 'testuser@example.com' on [placeholder='Input your email']
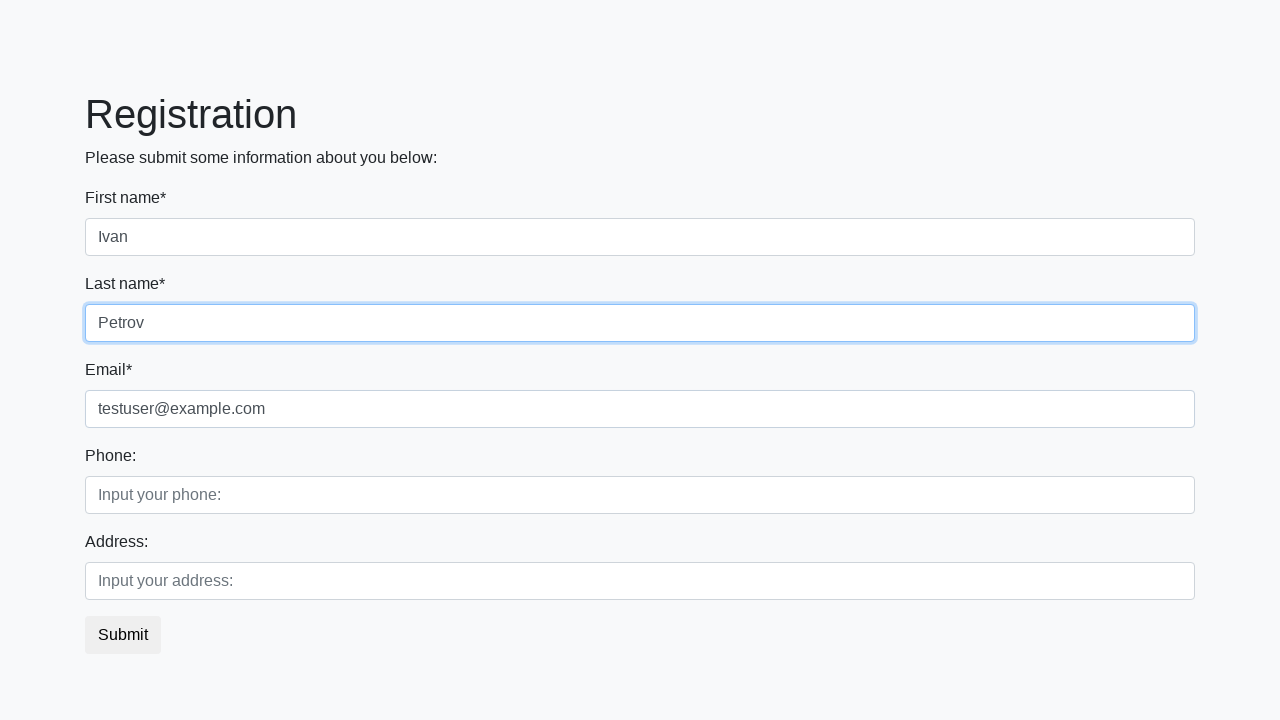

Clicked submit button to register at (123, 635) on button.btn
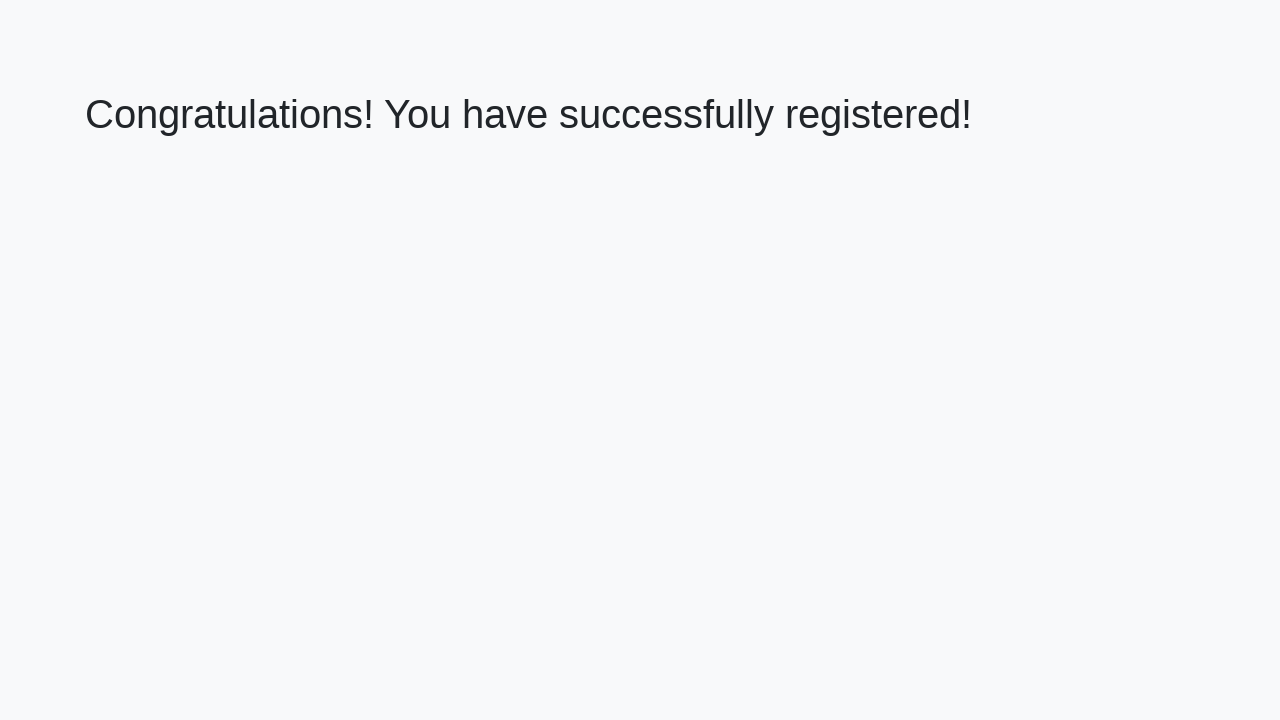

Success message heading loaded
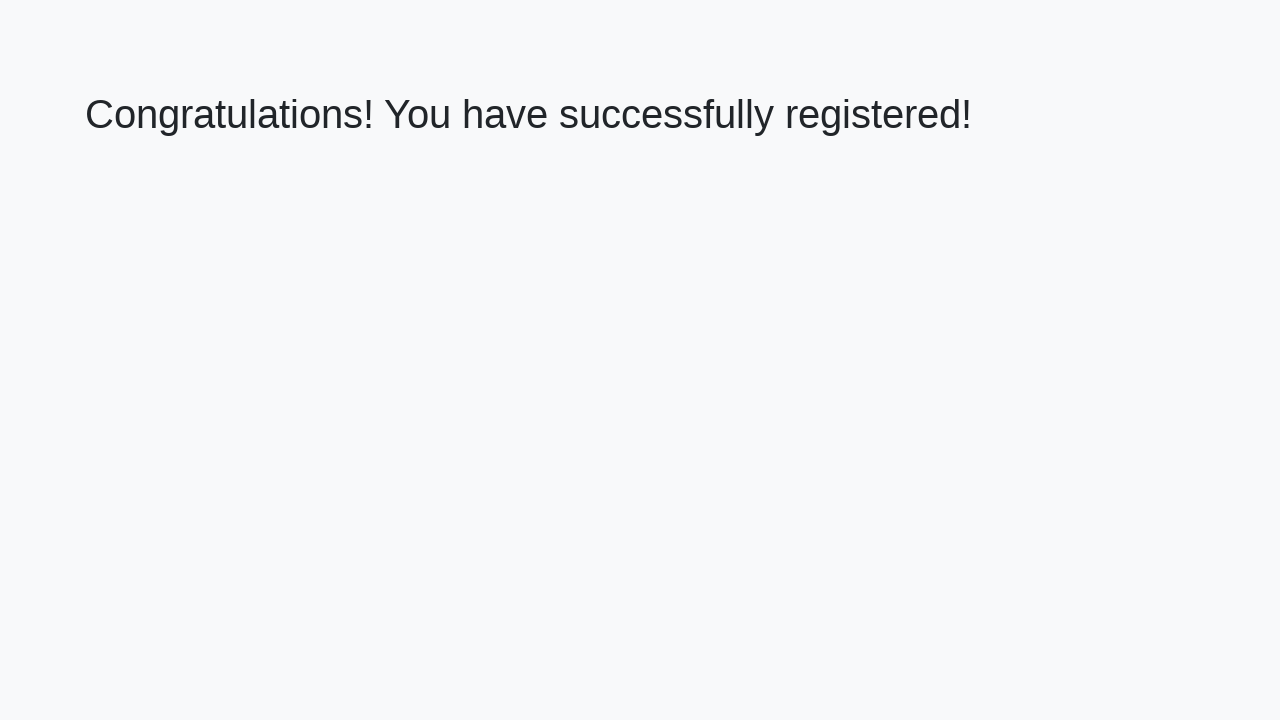

Retrieved success message text
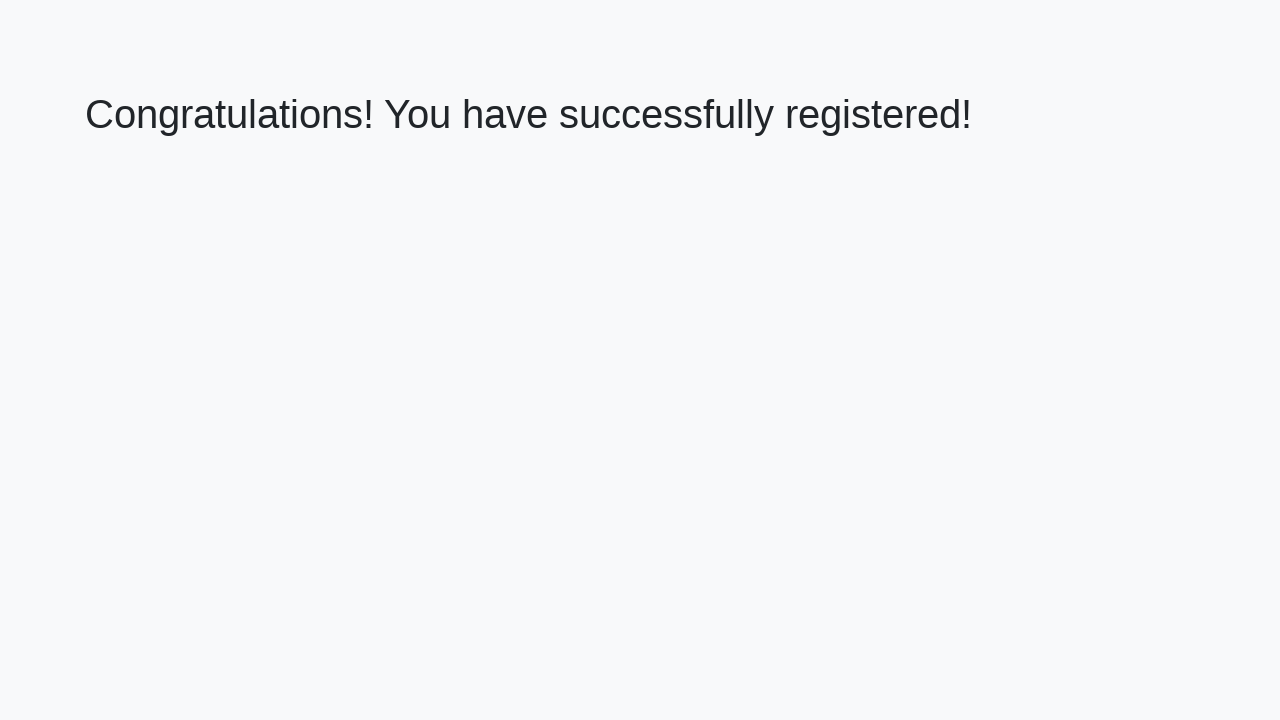

Verified successful registration message matches expected text
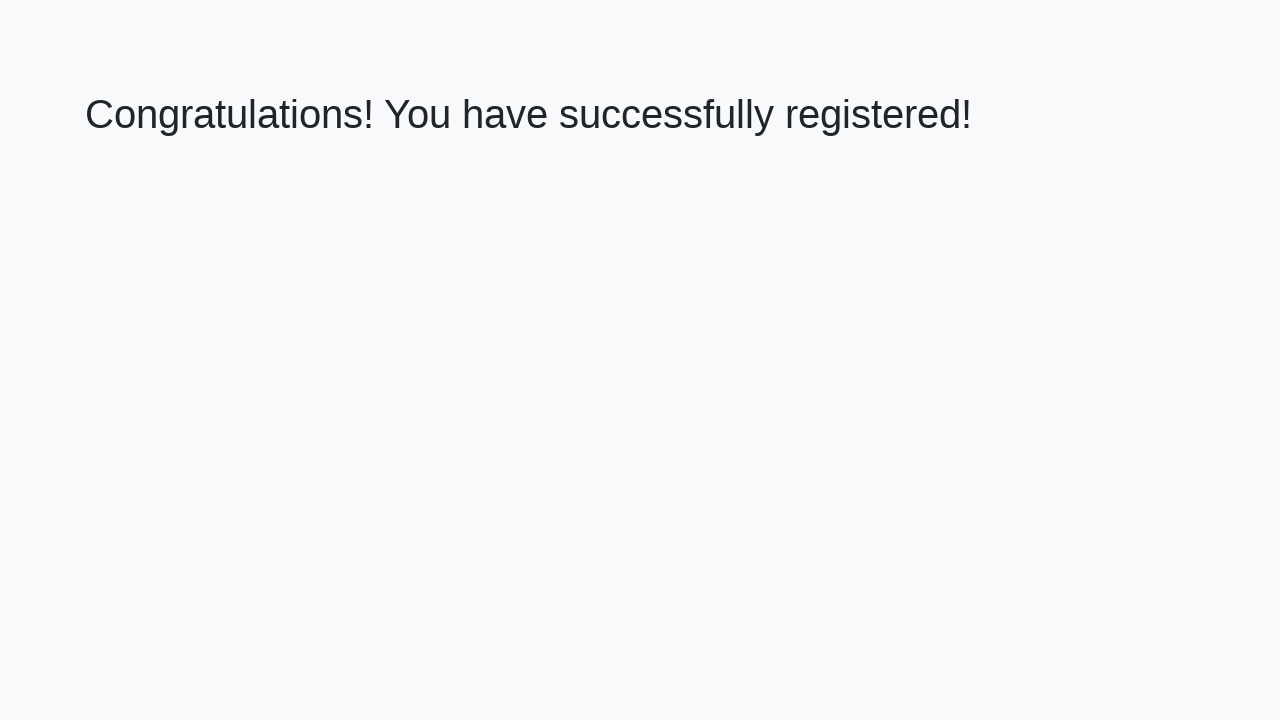

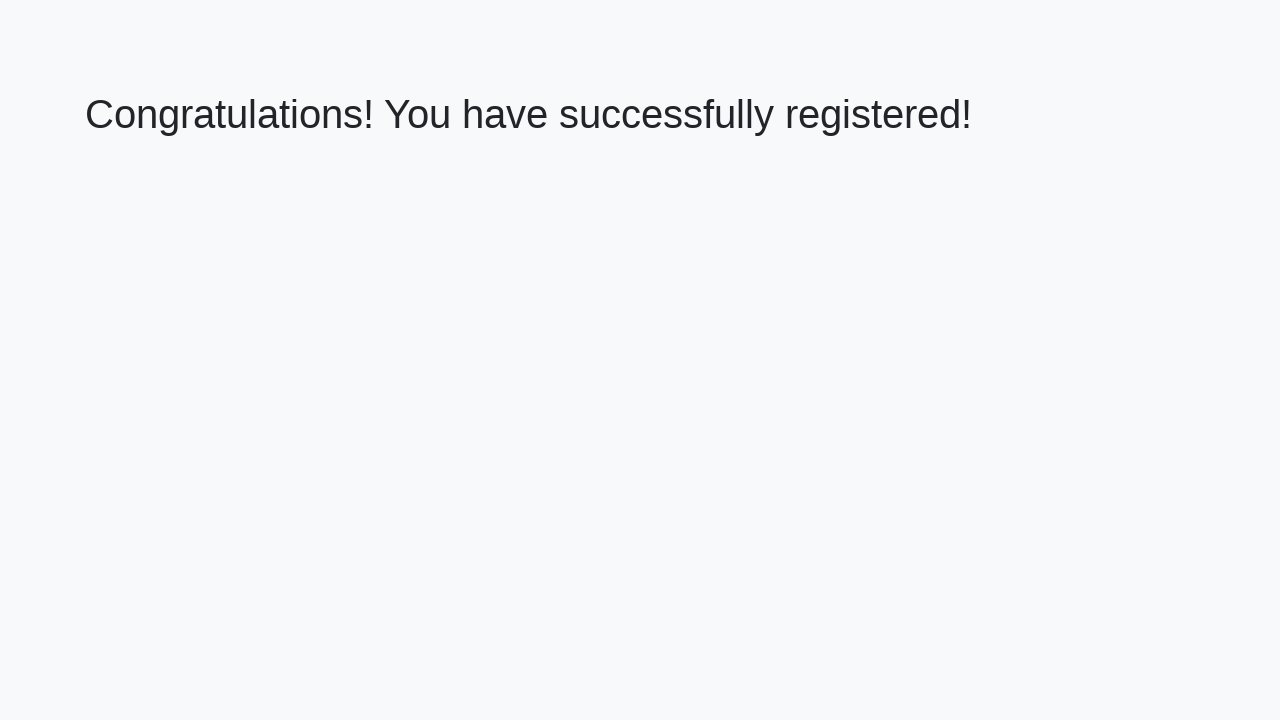